Tests the add/remove elements functionality by clicking the "Add Element" button multiple times to create elements, then clicking each created "Delete" button to remove them all.

Starting URL: https://the-internet.herokuapp.com/add_remove_elements/

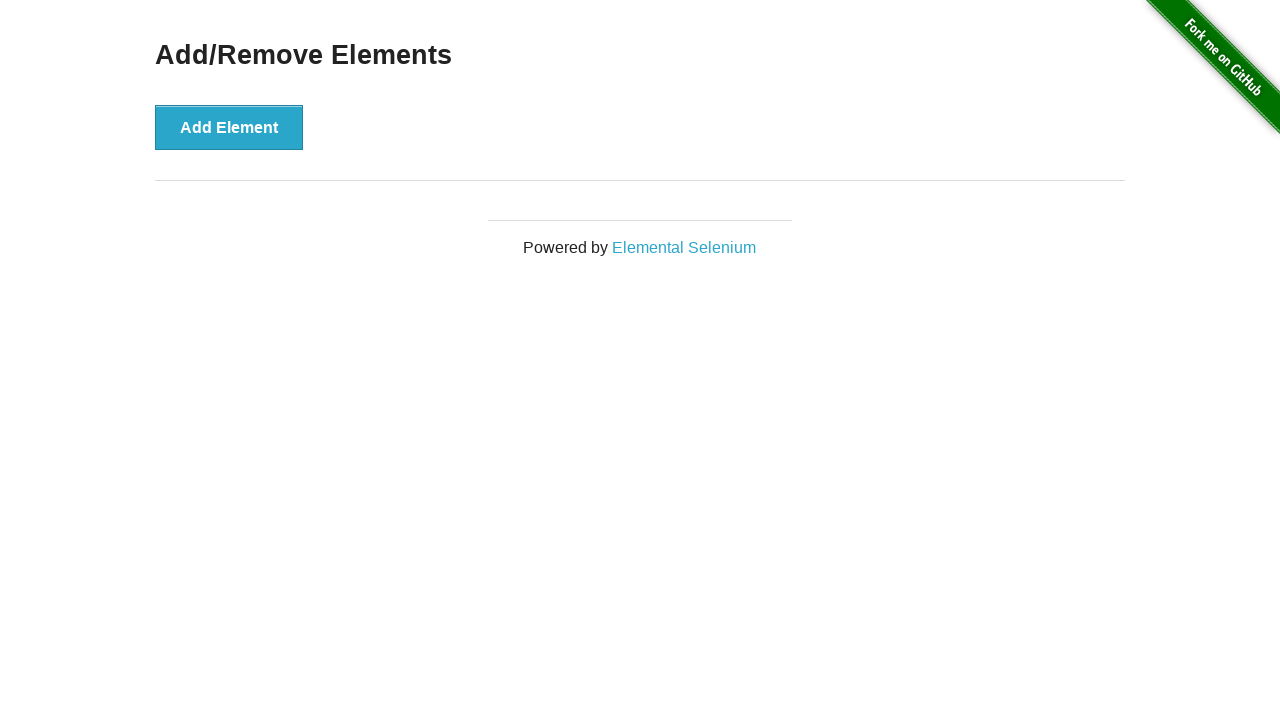

Clicked 'Add Element' button (iteration 1/12) at (229, 127) on xpath=//button[contains(text(), 'Add Element')]
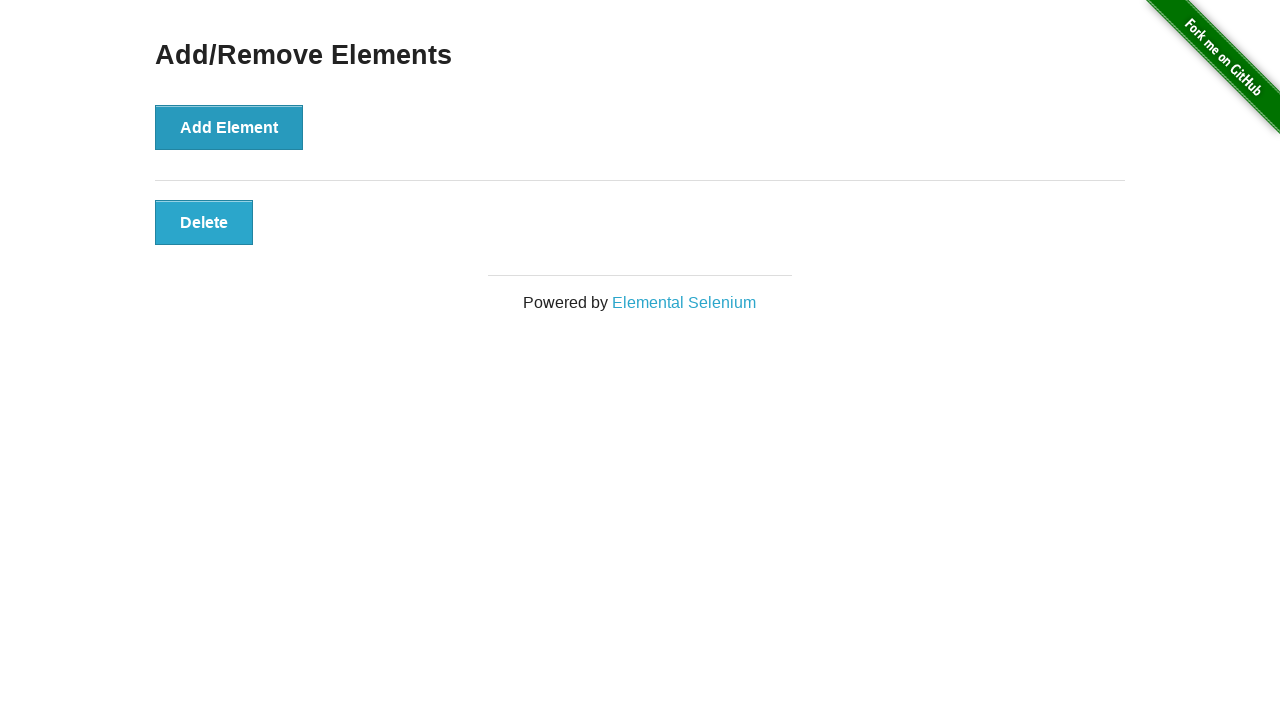

Clicked 'Add Element' button (iteration 2/12) at (229, 127) on xpath=//button[contains(text(), 'Add Element')]
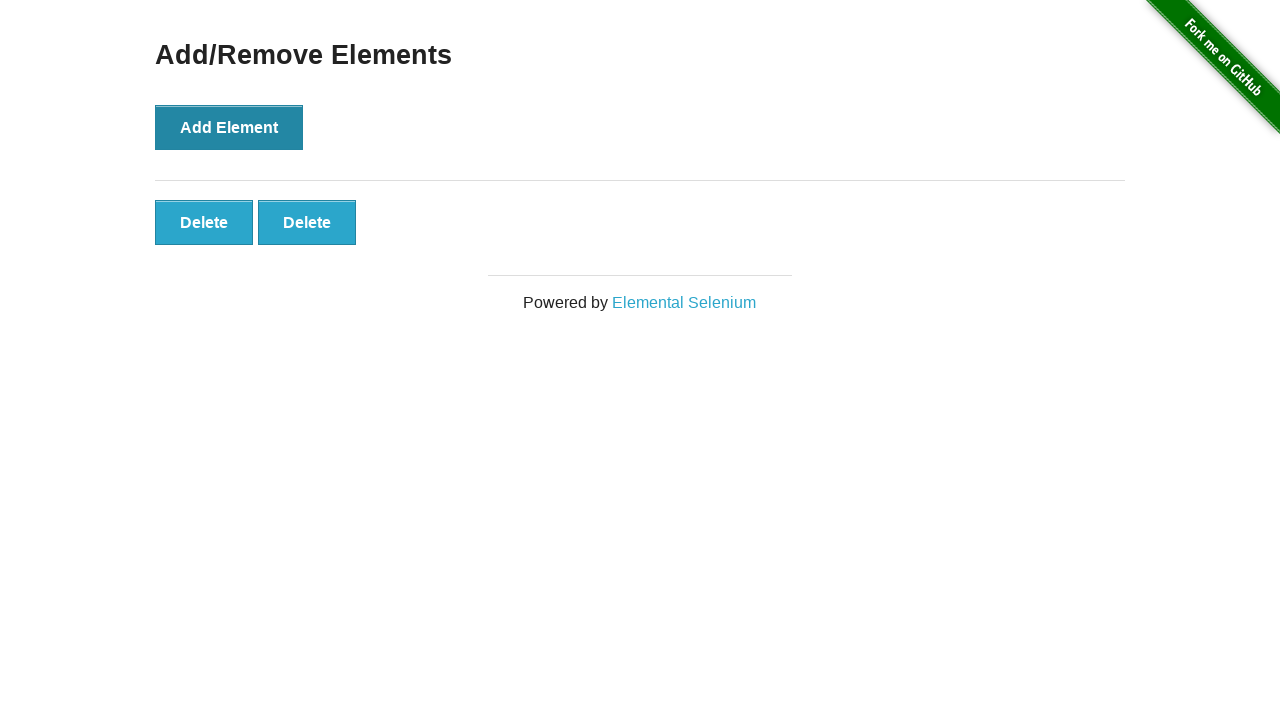

Clicked 'Add Element' button (iteration 3/12) at (229, 127) on xpath=//button[contains(text(), 'Add Element')]
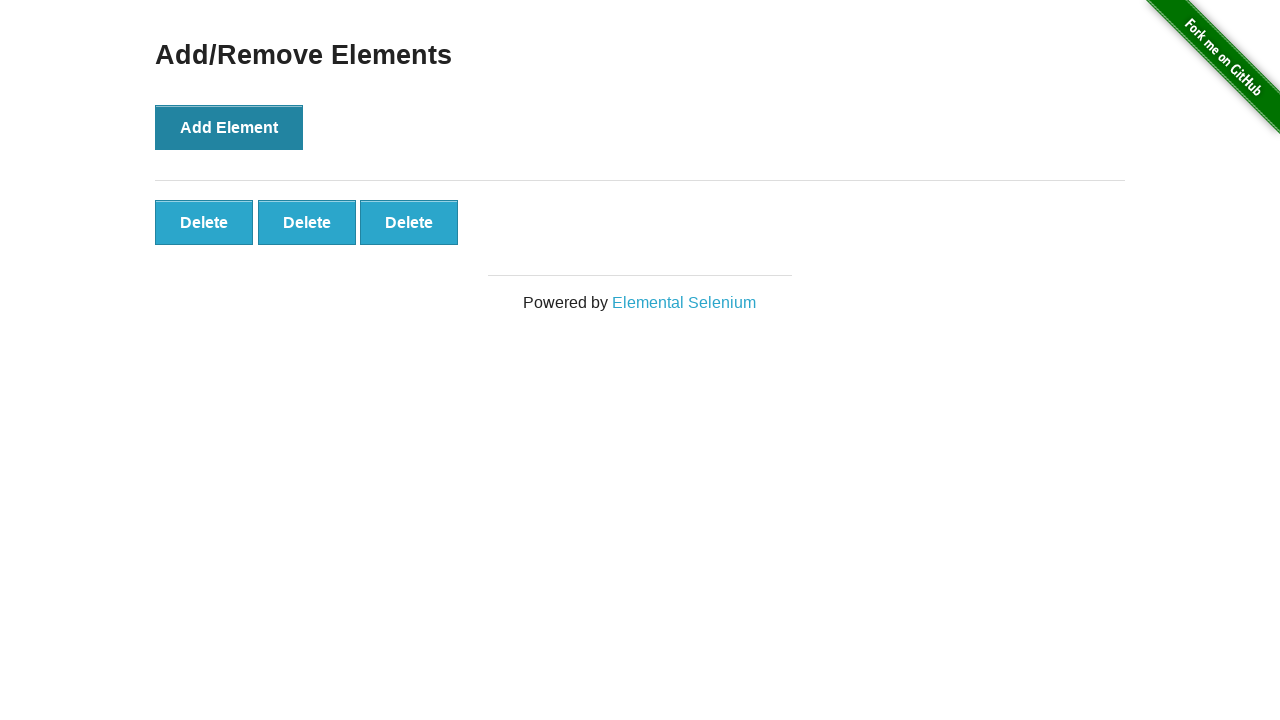

Clicked 'Add Element' button (iteration 4/12) at (229, 127) on xpath=//button[contains(text(), 'Add Element')]
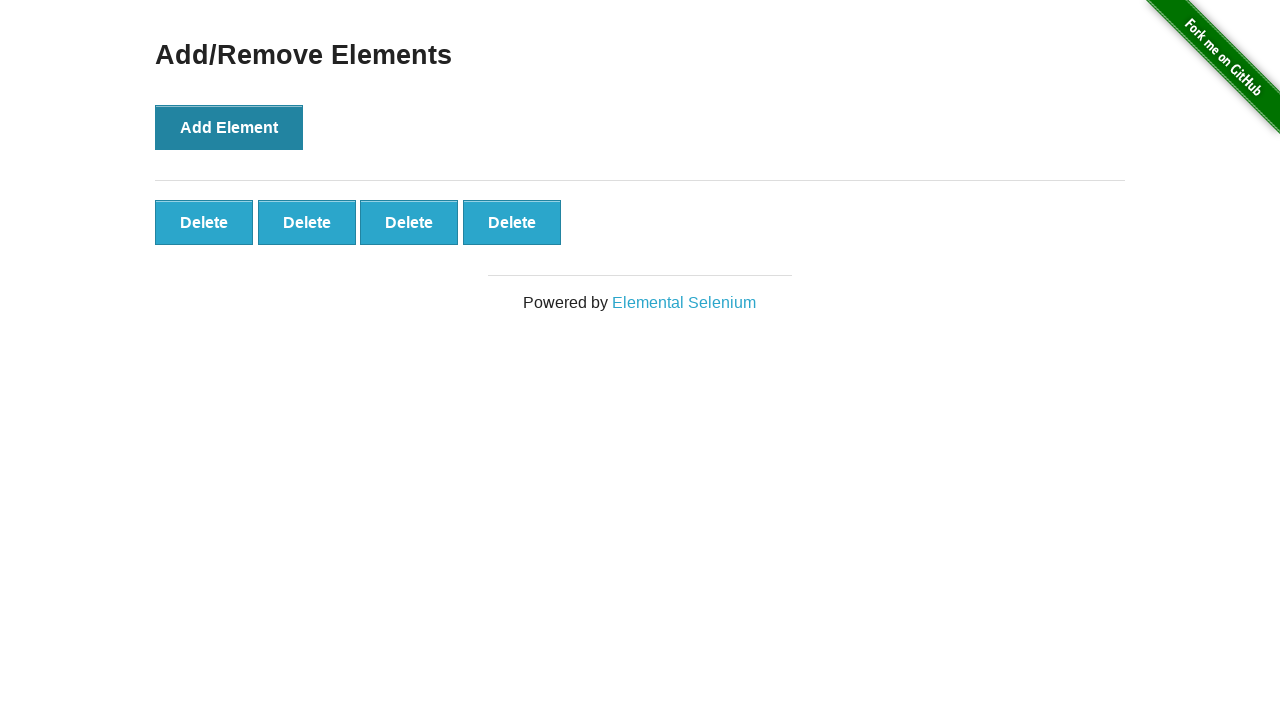

Clicked 'Add Element' button (iteration 5/12) at (229, 127) on xpath=//button[contains(text(), 'Add Element')]
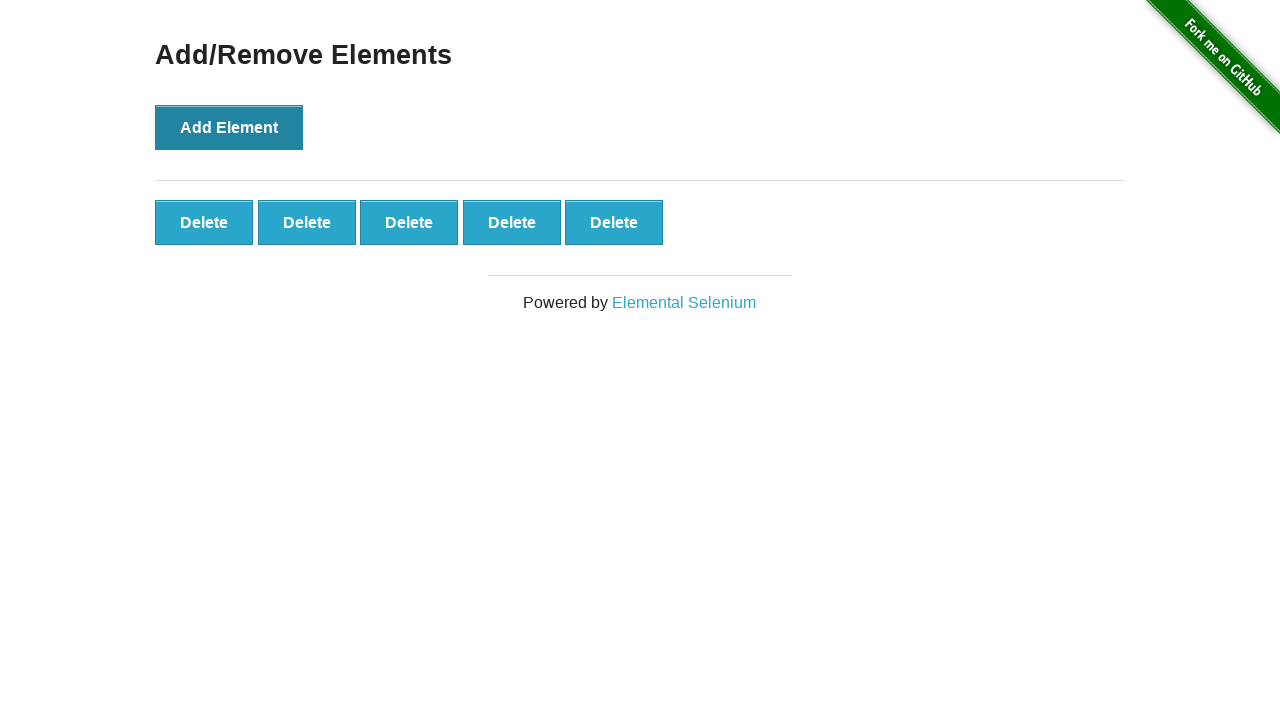

Clicked 'Add Element' button (iteration 6/12) at (229, 127) on xpath=//button[contains(text(), 'Add Element')]
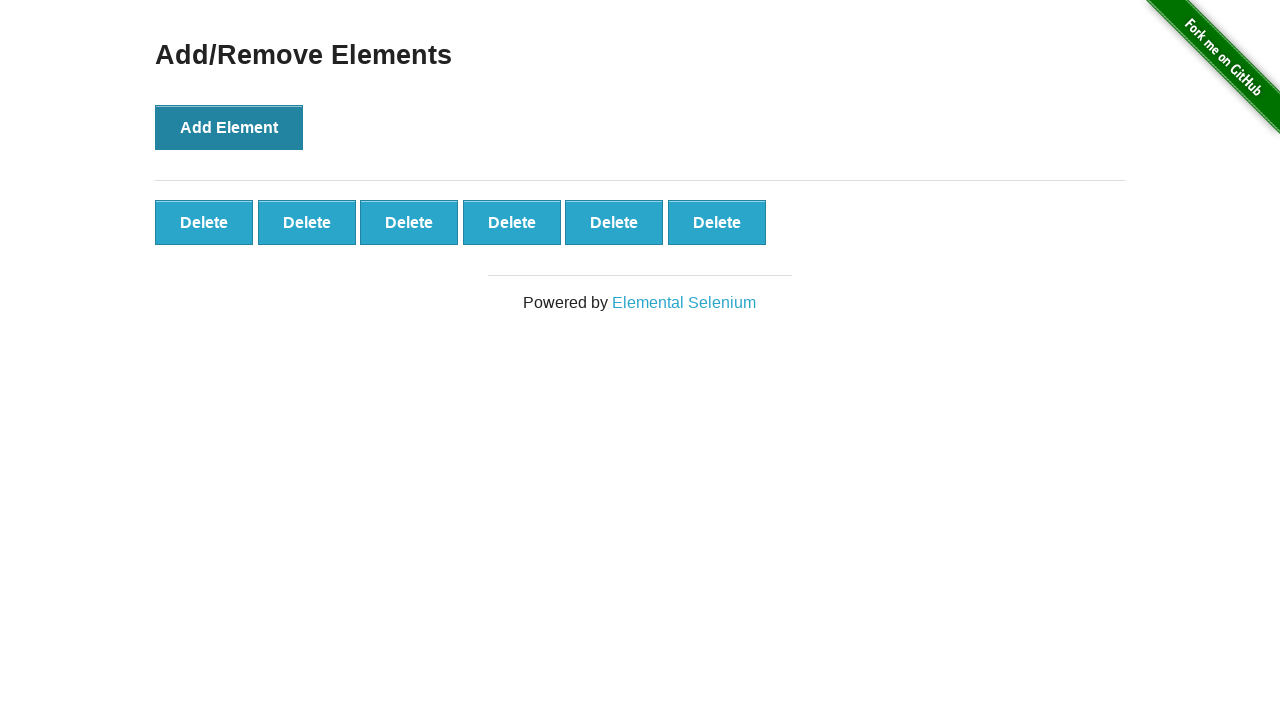

Clicked 'Add Element' button (iteration 7/12) at (229, 127) on xpath=//button[contains(text(), 'Add Element')]
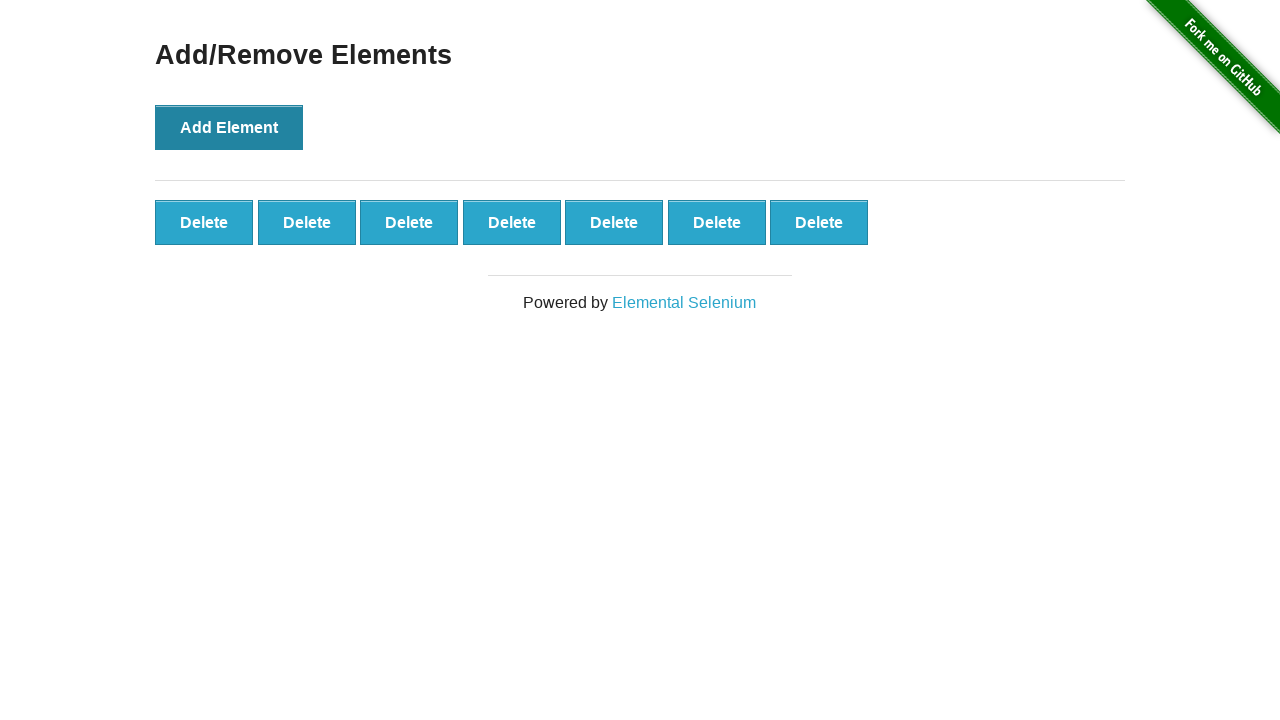

Clicked 'Add Element' button (iteration 8/12) at (229, 127) on xpath=//button[contains(text(), 'Add Element')]
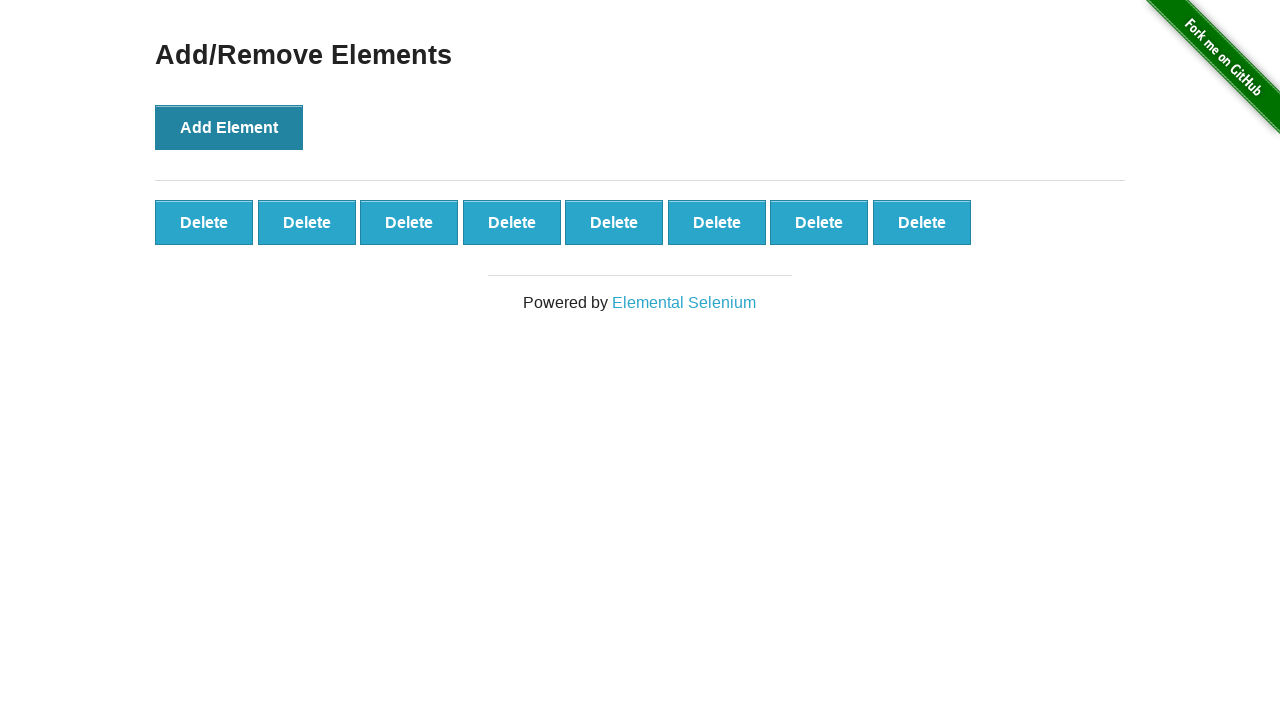

Clicked 'Add Element' button (iteration 9/12) at (229, 127) on xpath=//button[contains(text(), 'Add Element')]
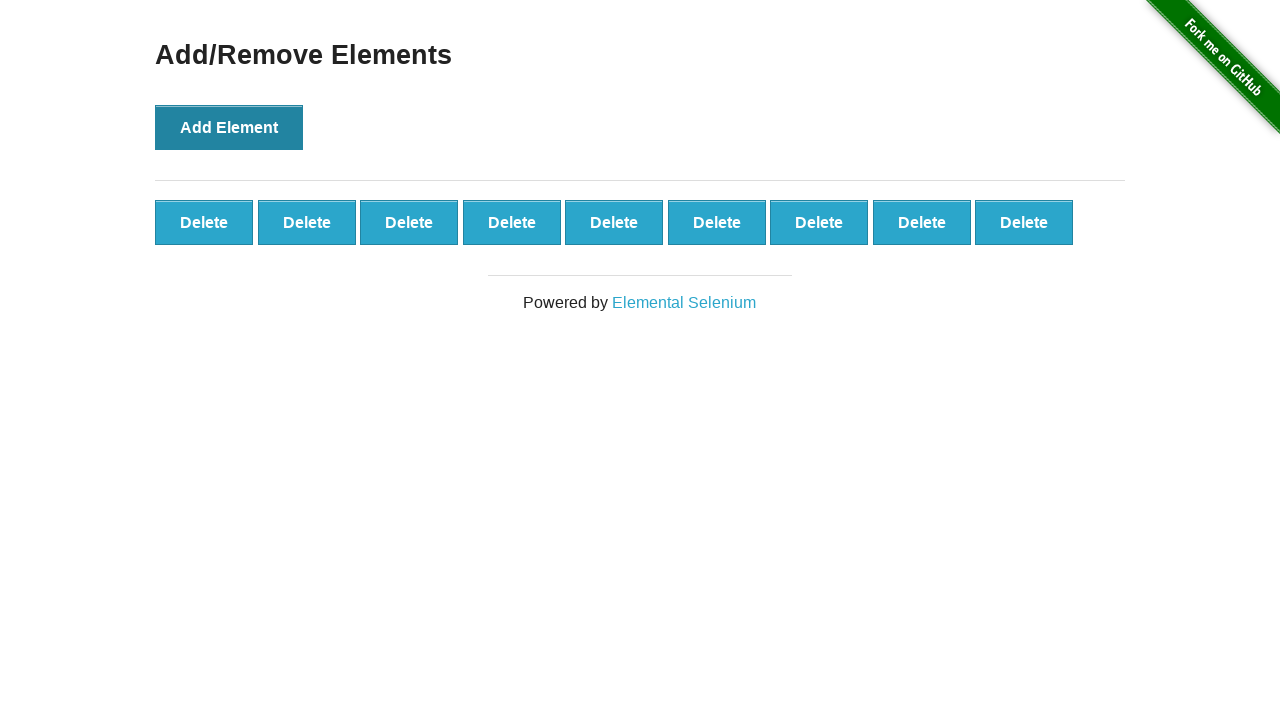

Clicked 'Add Element' button (iteration 10/12) at (229, 127) on xpath=//button[contains(text(), 'Add Element')]
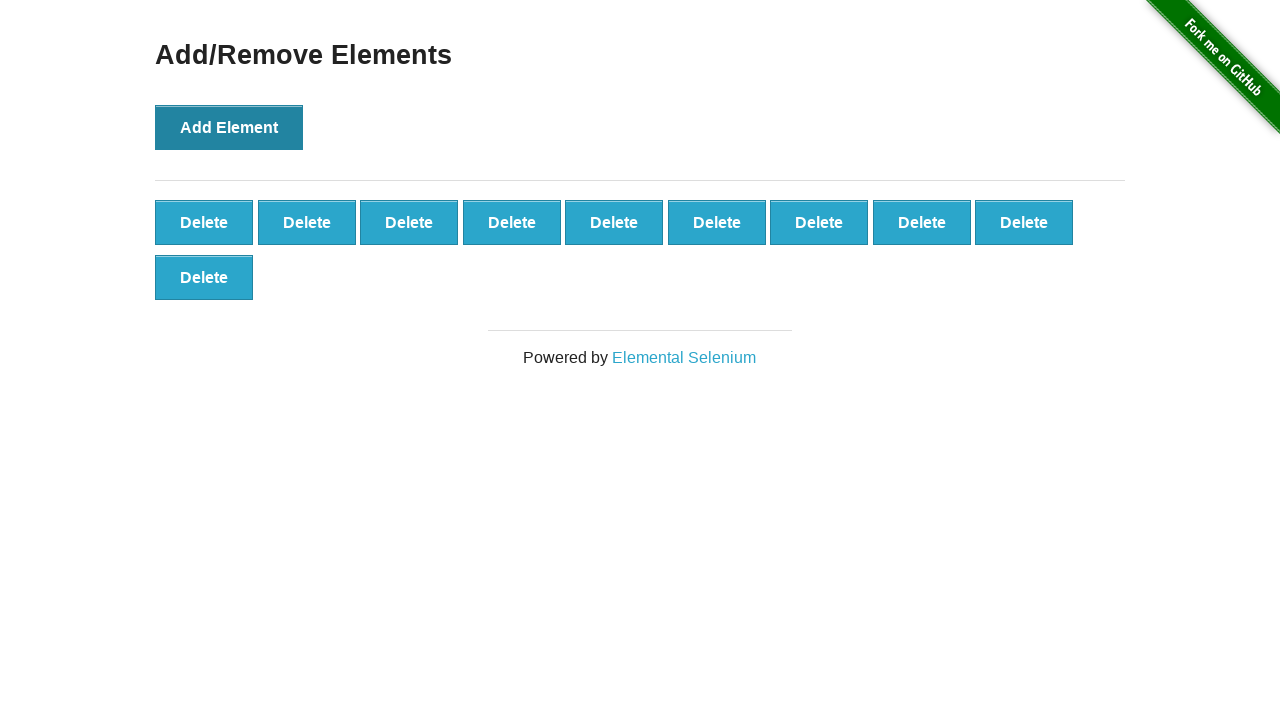

Clicked 'Add Element' button (iteration 11/12) at (229, 127) on xpath=//button[contains(text(), 'Add Element')]
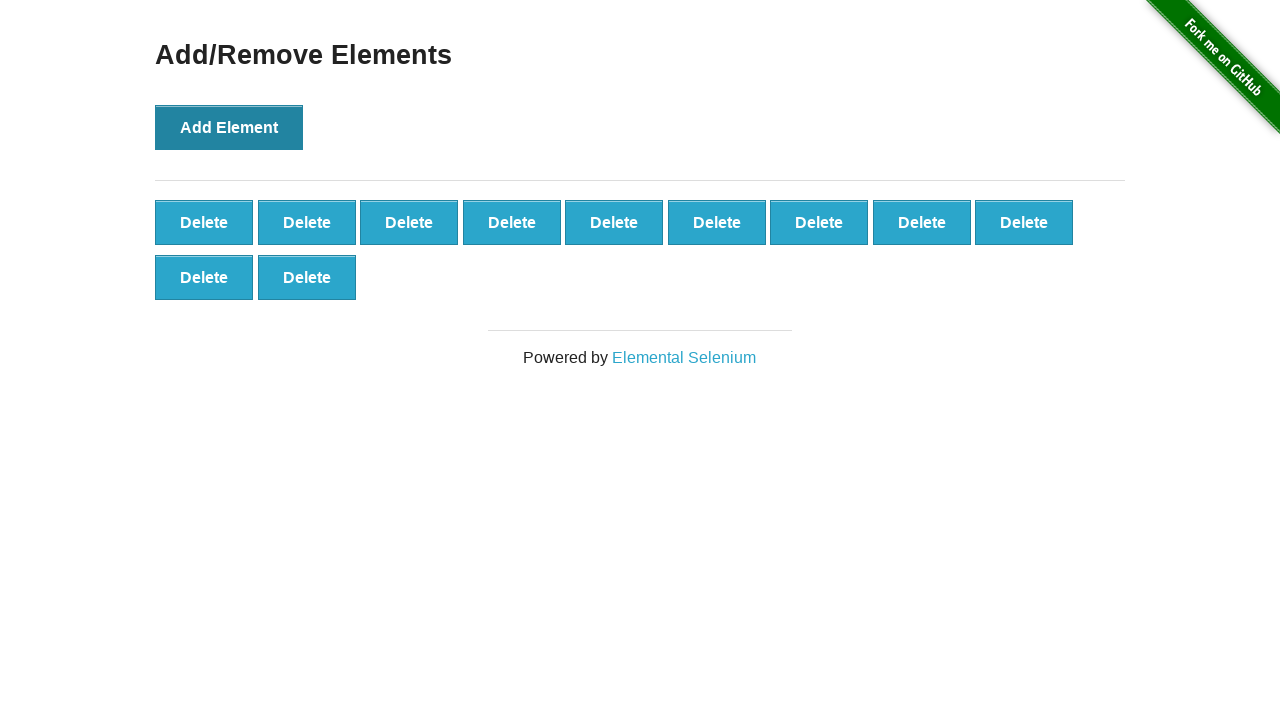

Clicked 'Add Element' button (iteration 12/12) at (229, 127) on xpath=//button[contains(text(), 'Add Element')]
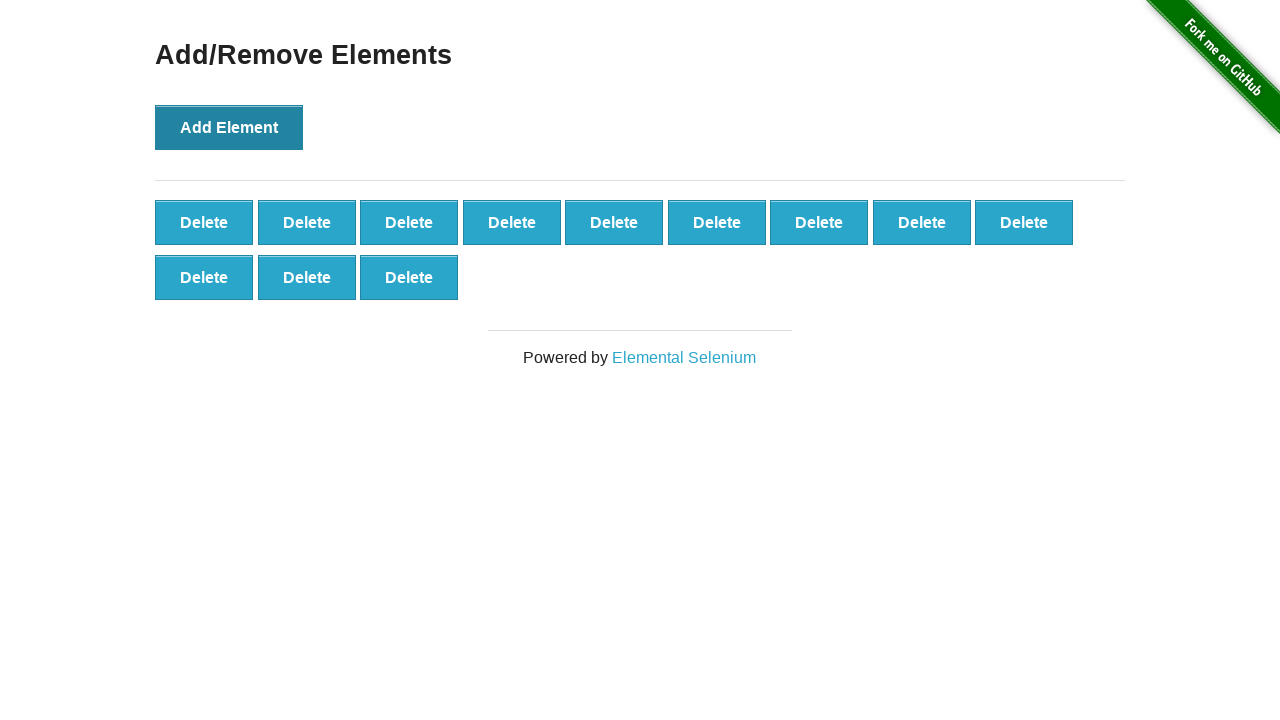

Waited for 'Delete' buttons to appear
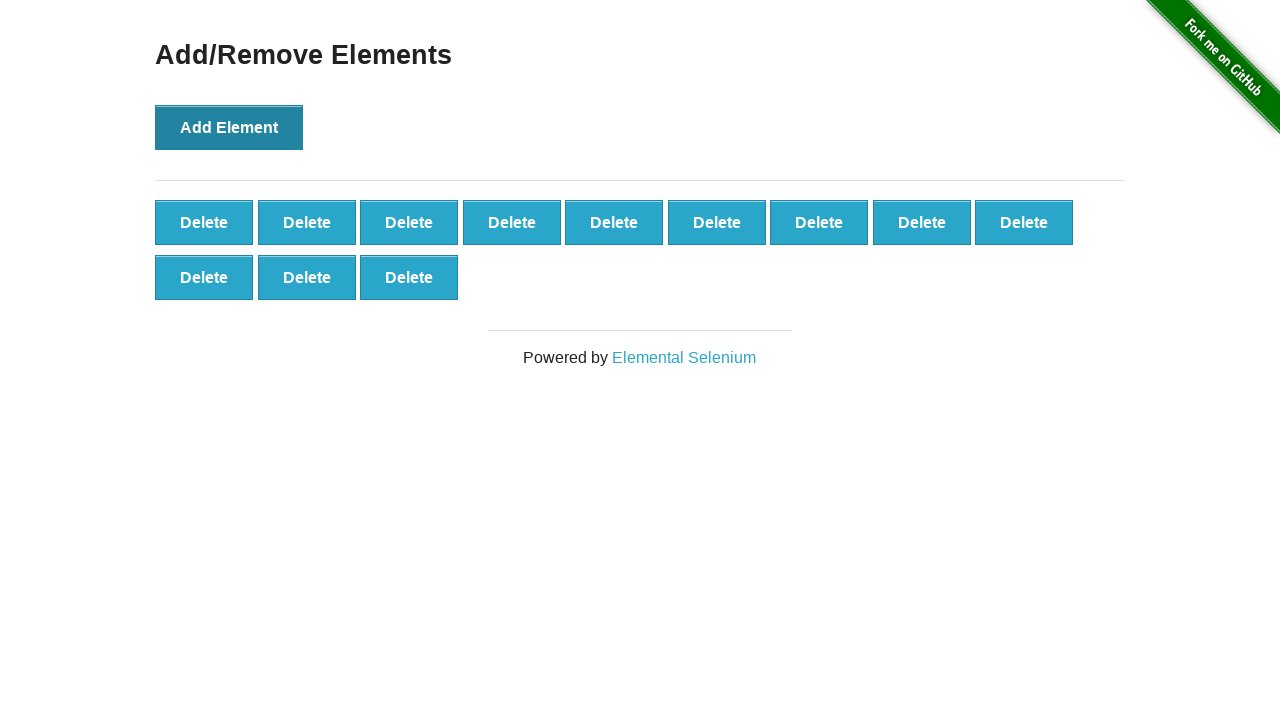

Found 12 'Delete' buttons to remove
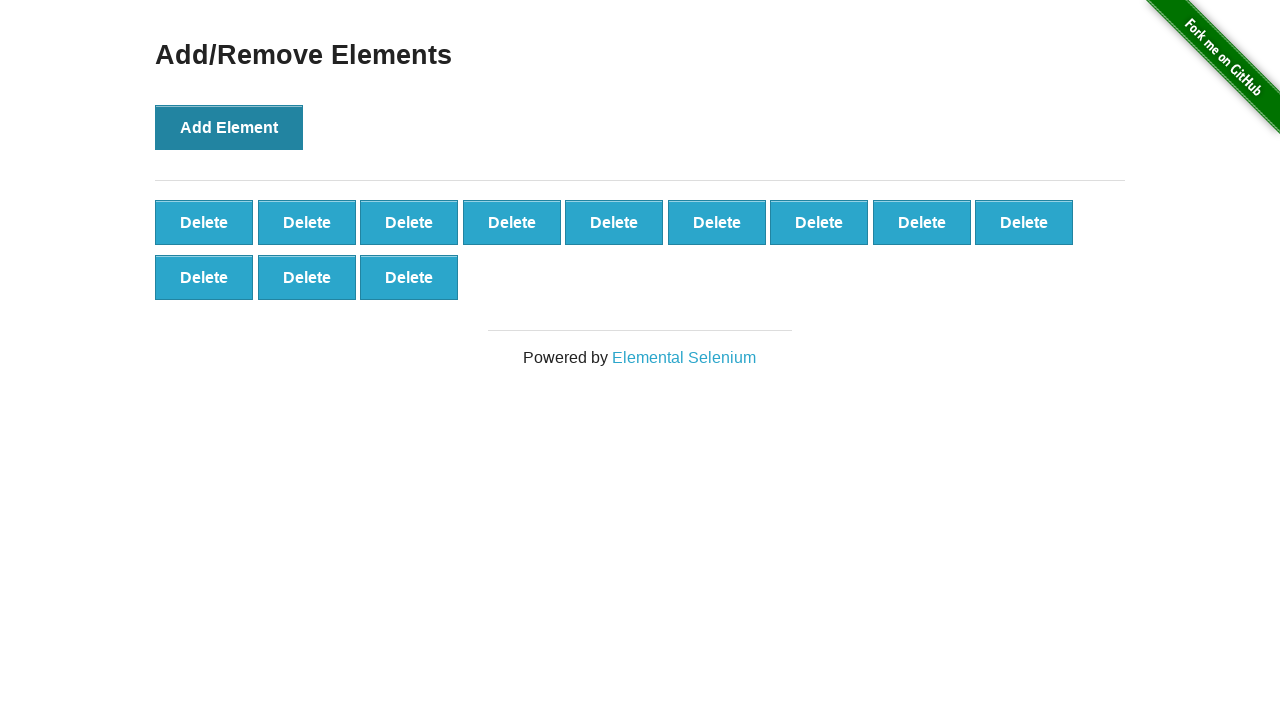

Clicked 'Delete' button (iteration 1/12) at (204, 222) on button.added-manually
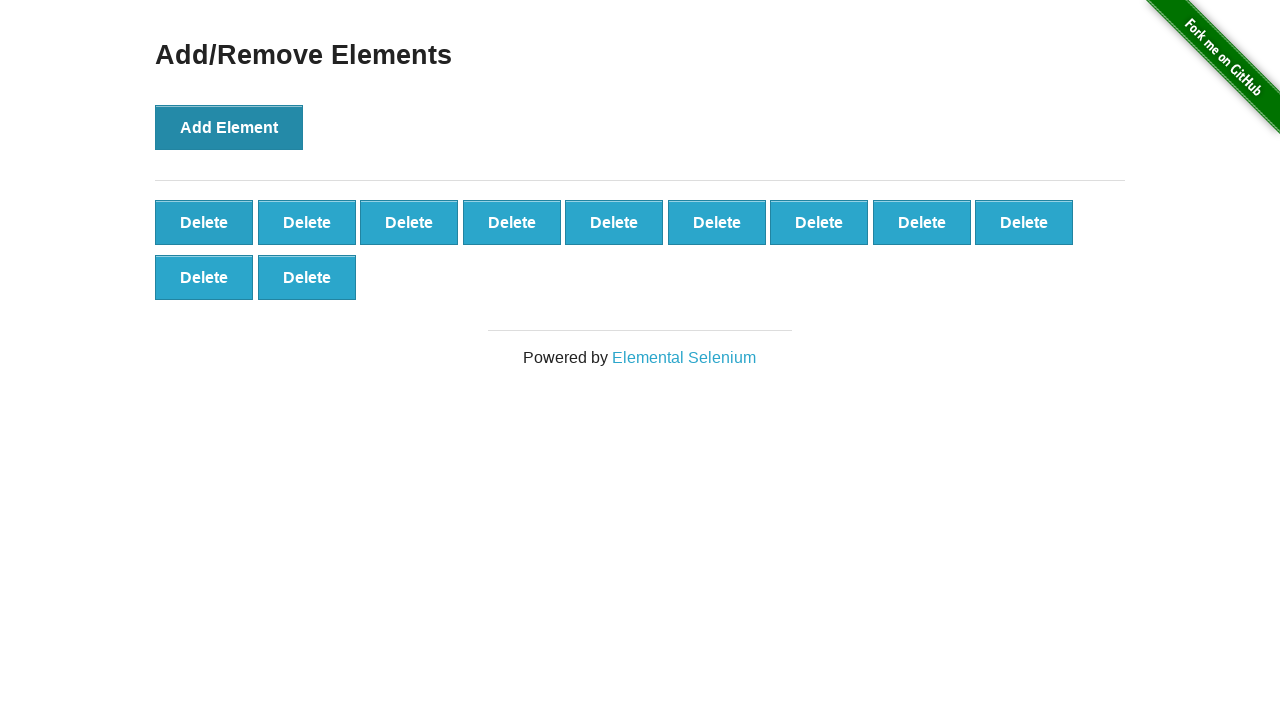

Clicked 'Delete' button (iteration 2/12) at (204, 222) on button.added-manually
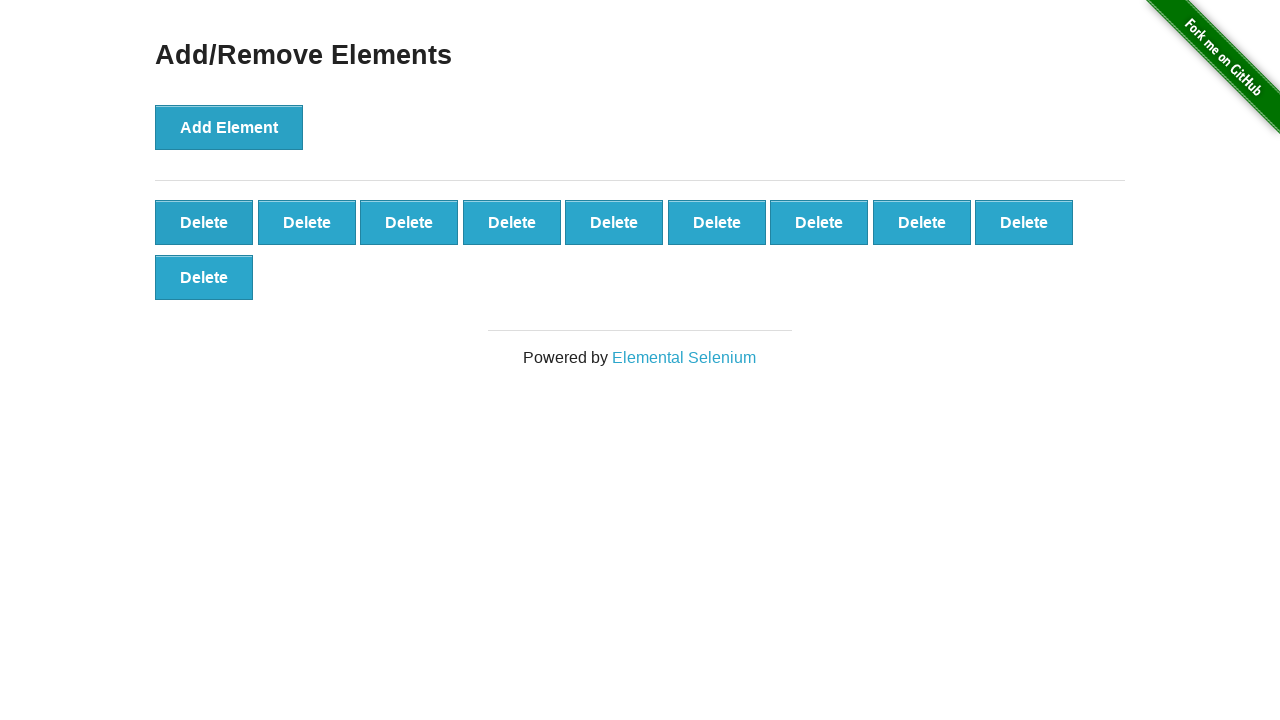

Clicked 'Delete' button (iteration 3/12) at (204, 222) on button.added-manually
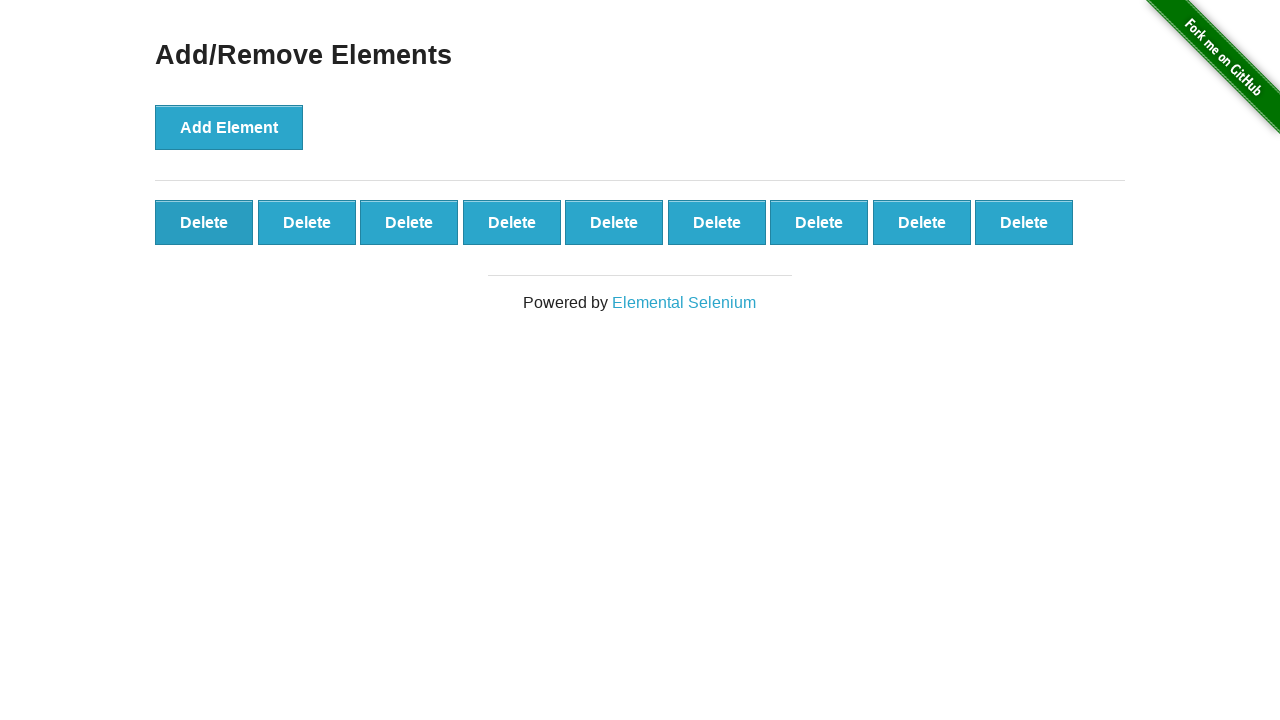

Clicked 'Delete' button (iteration 4/12) at (204, 222) on button.added-manually
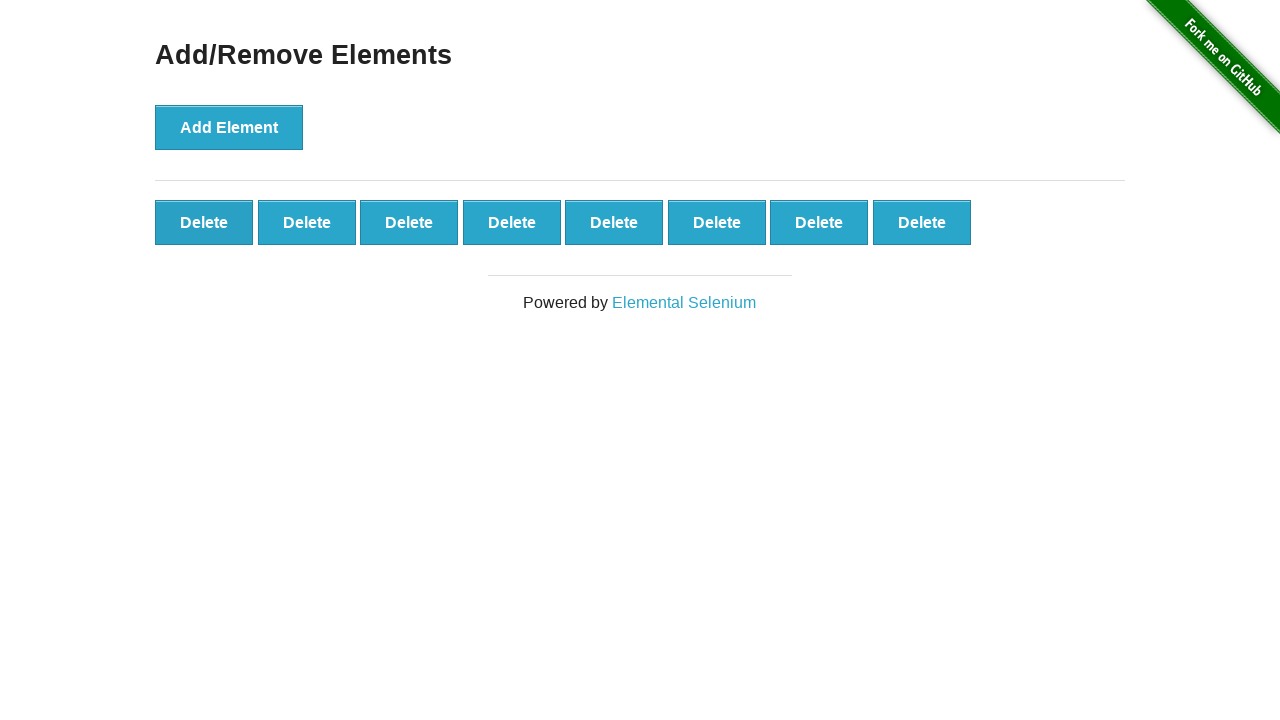

Clicked 'Delete' button (iteration 5/12) at (204, 222) on button.added-manually
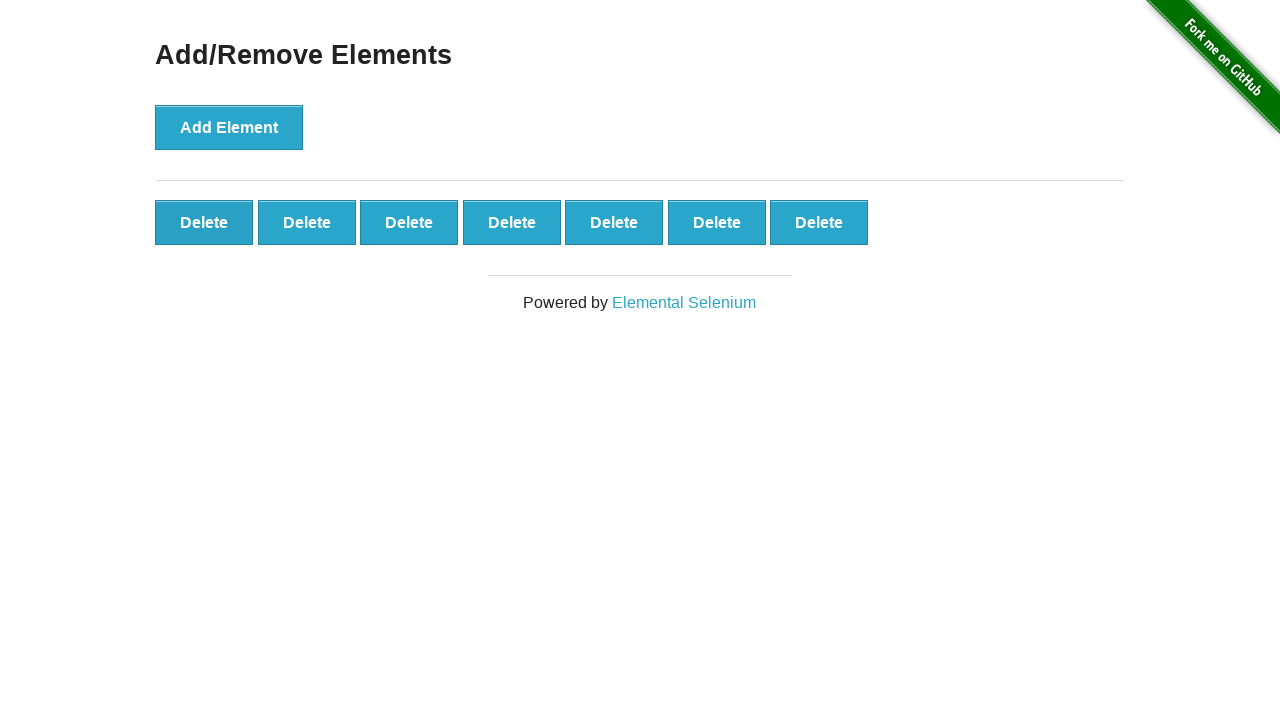

Clicked 'Delete' button (iteration 6/12) at (204, 222) on button.added-manually
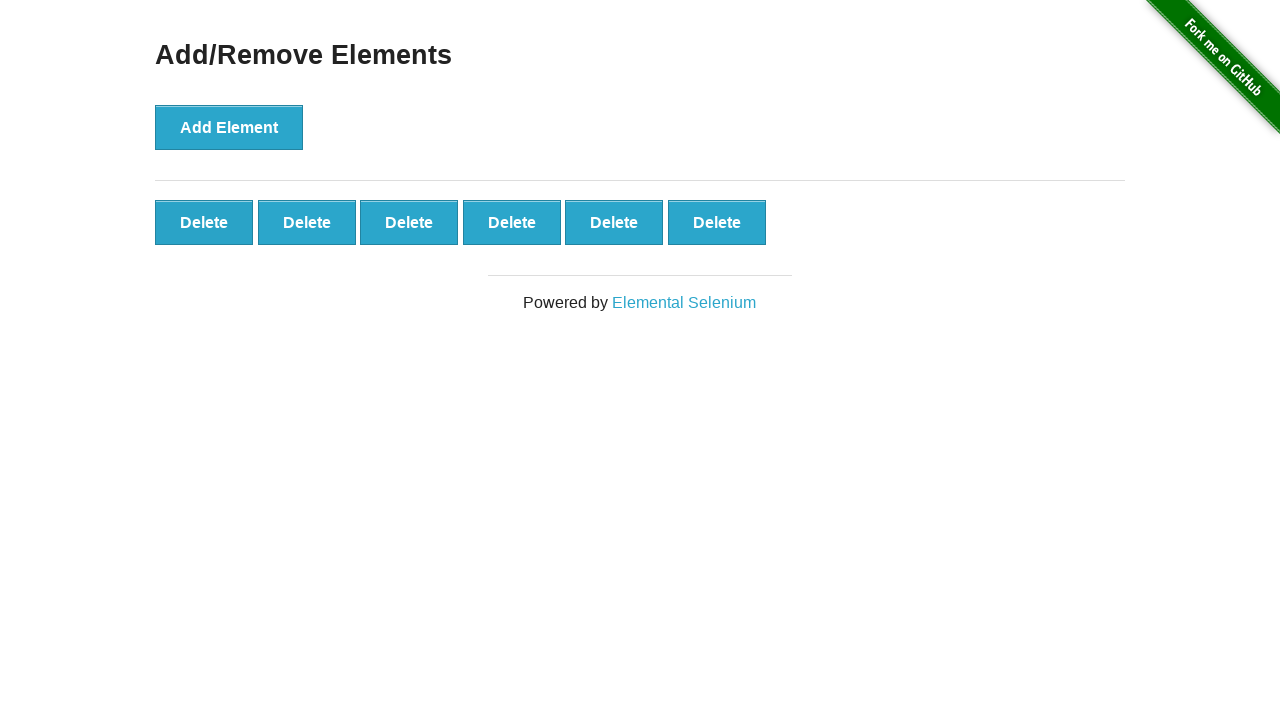

Clicked 'Delete' button (iteration 7/12) at (204, 222) on button.added-manually
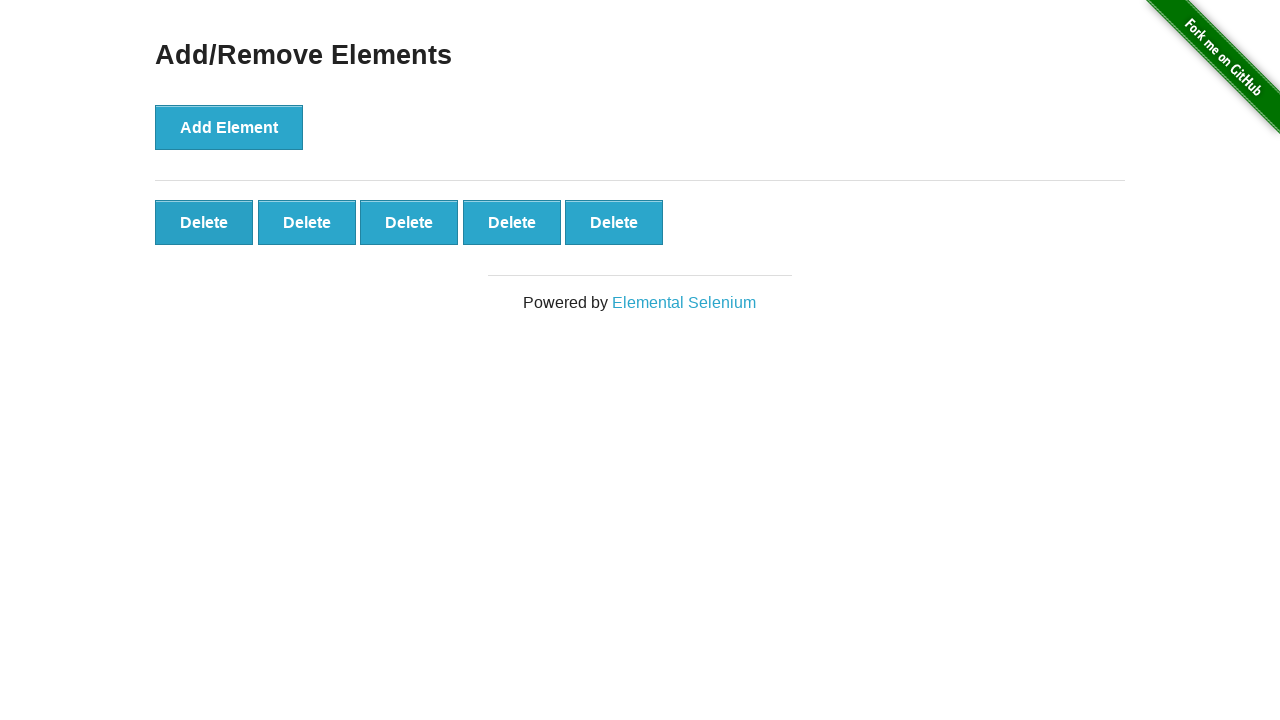

Clicked 'Delete' button (iteration 8/12) at (204, 222) on button.added-manually
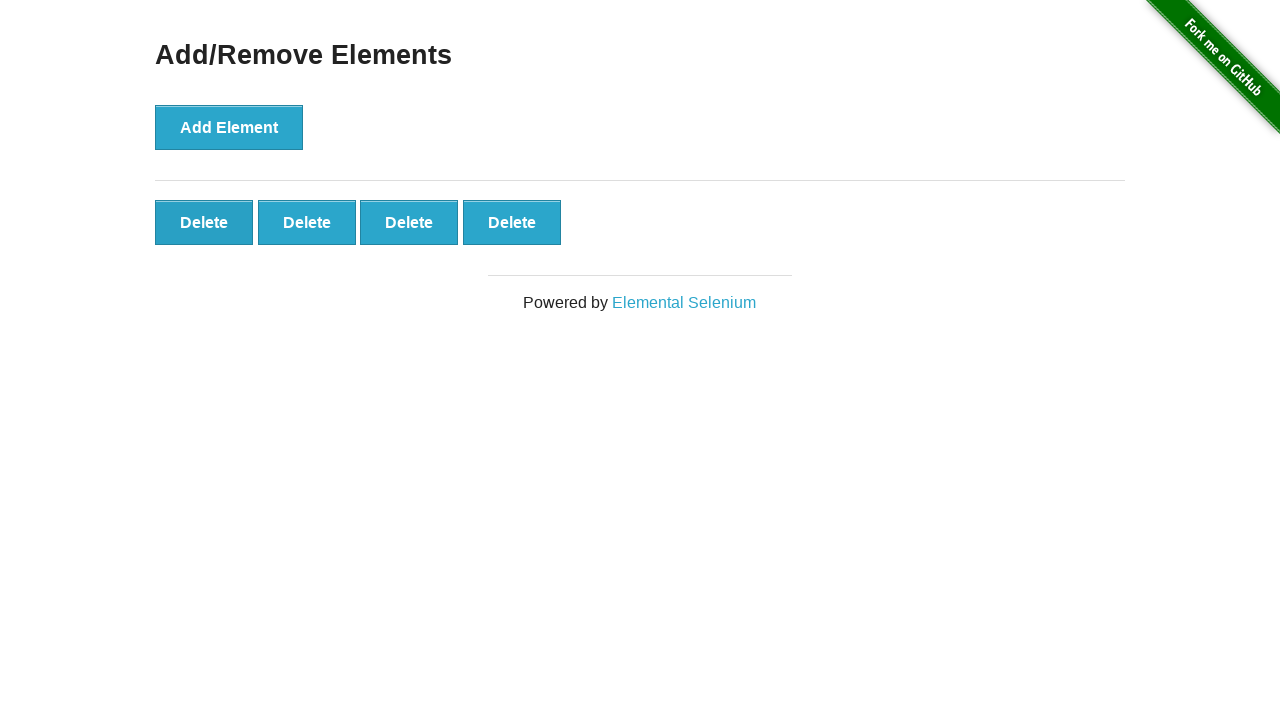

Clicked 'Delete' button (iteration 9/12) at (204, 222) on button.added-manually
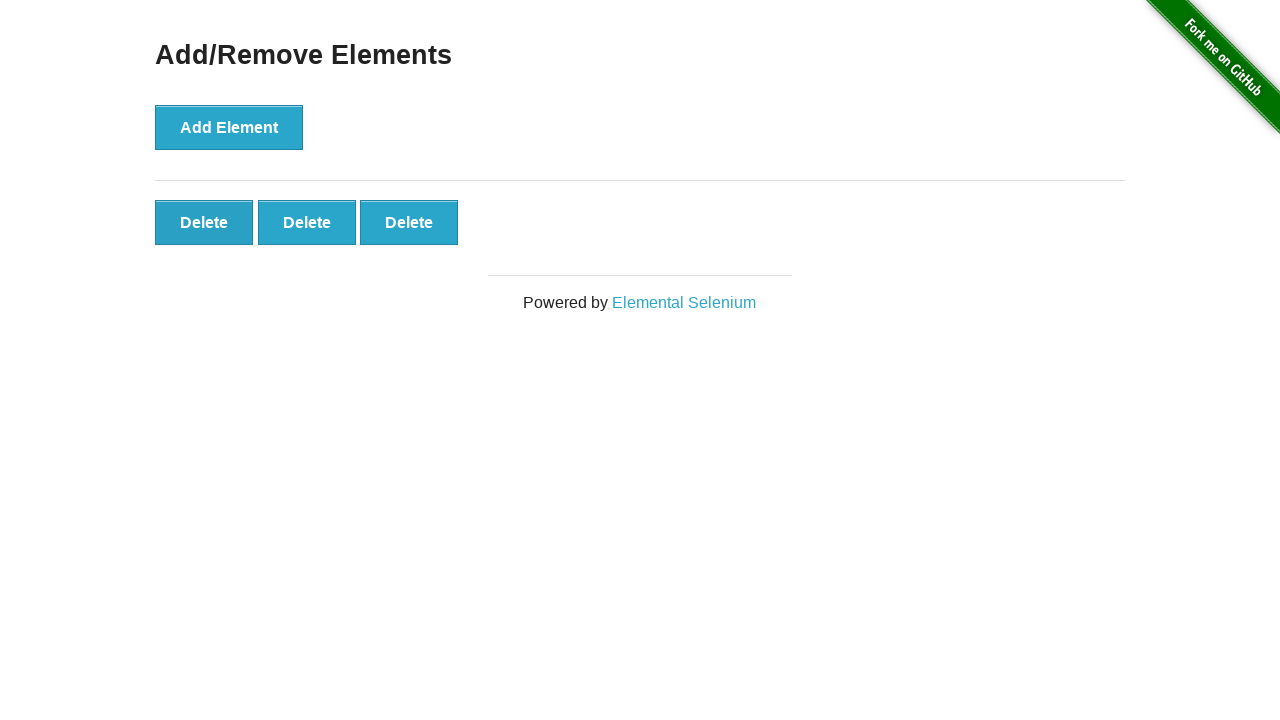

Clicked 'Delete' button (iteration 10/12) at (204, 222) on button.added-manually
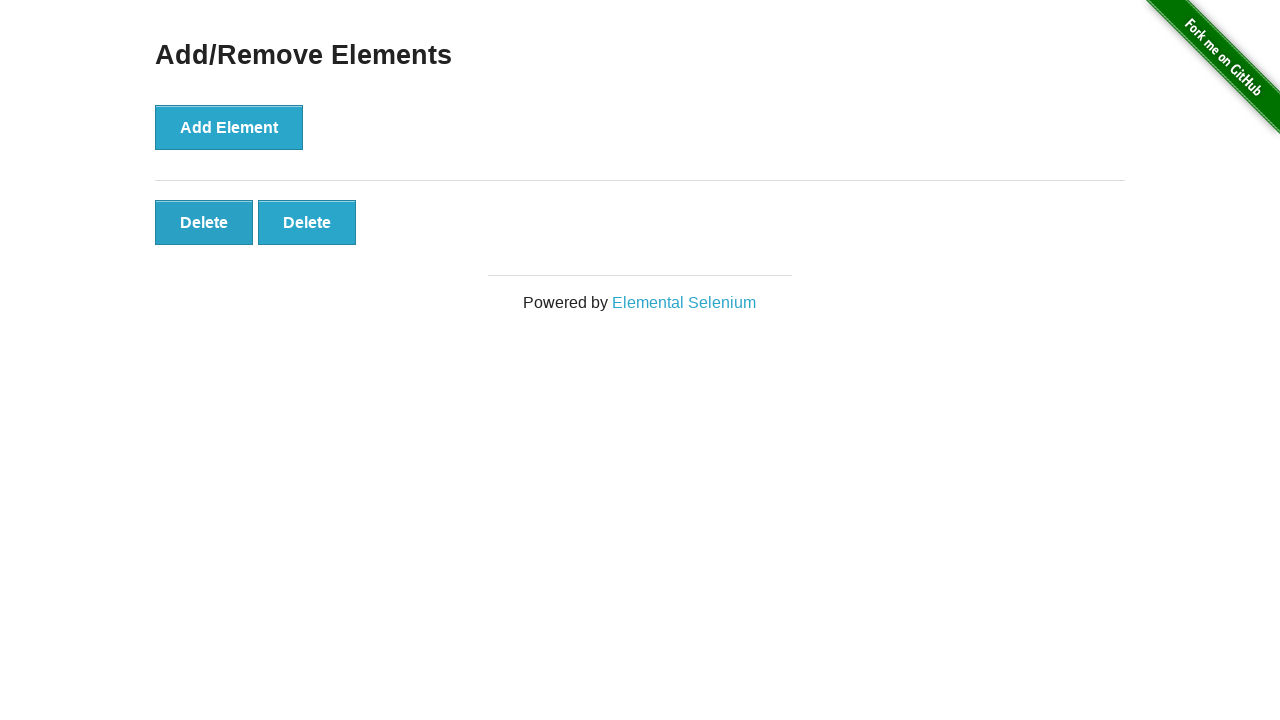

Clicked 'Delete' button (iteration 11/12) at (204, 222) on button.added-manually
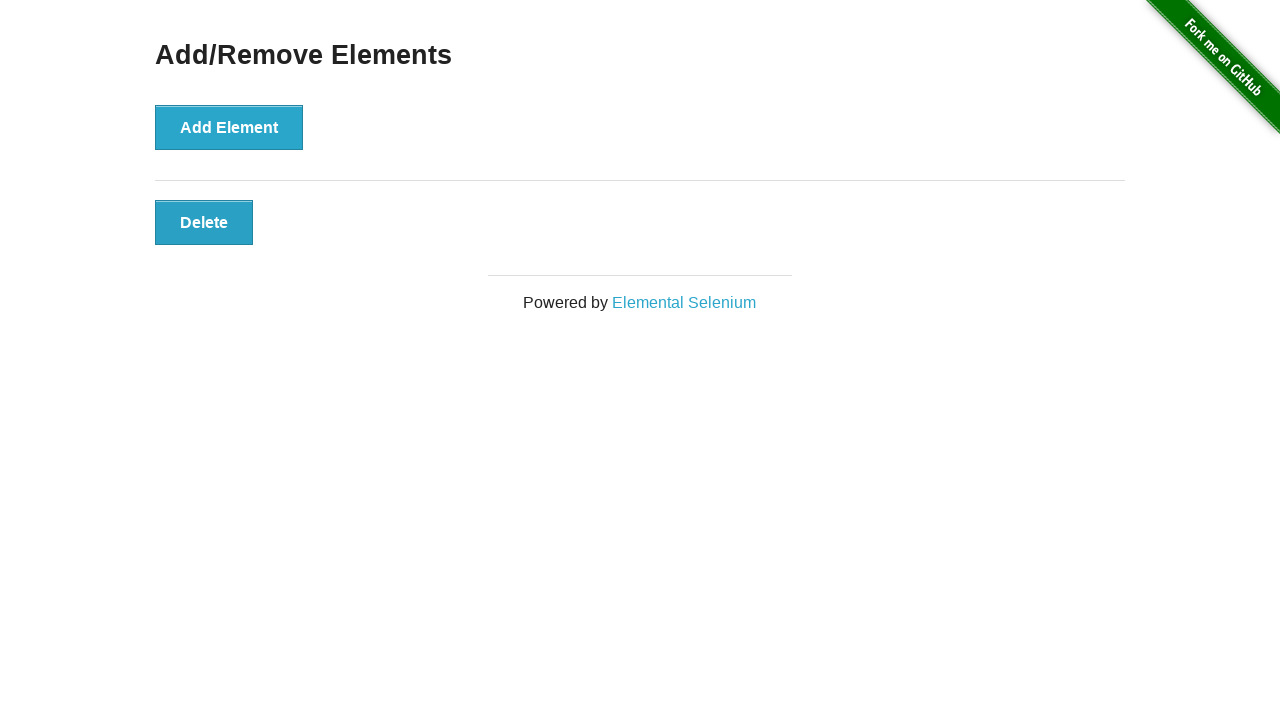

Clicked 'Delete' button (iteration 12/12) at (204, 222) on button.added-manually
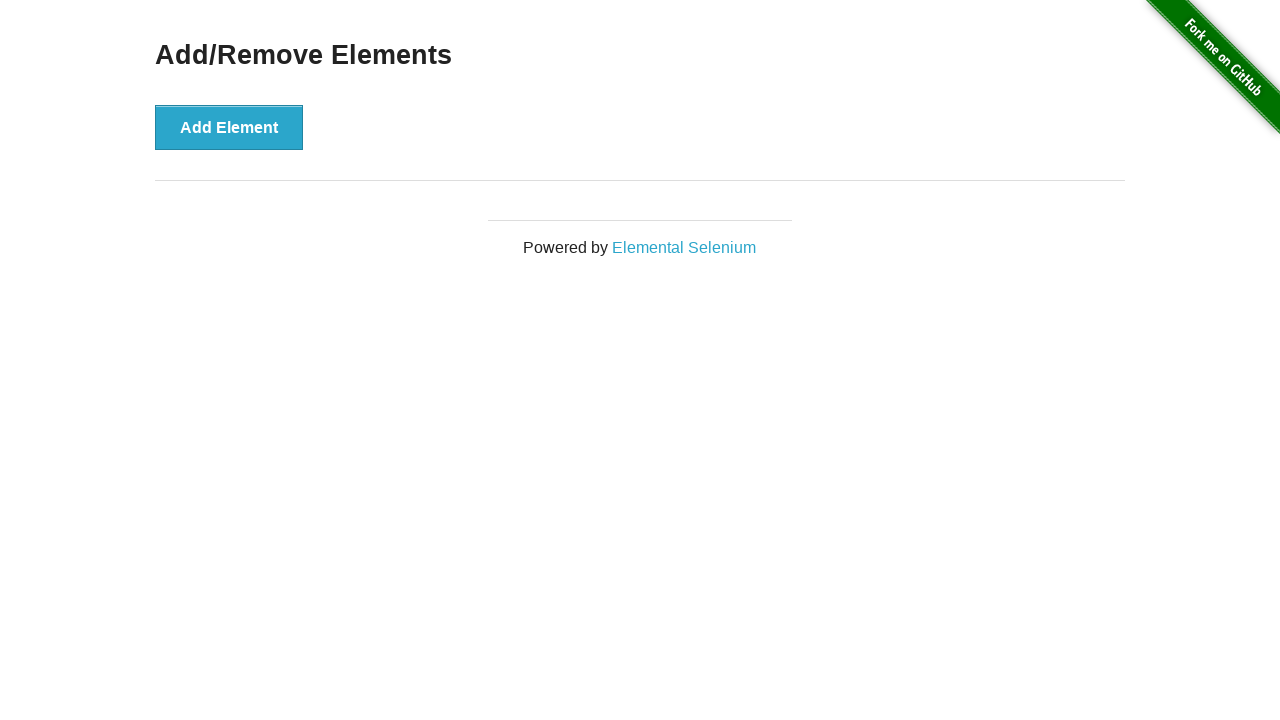

Waited 500ms for DOM update after deletions
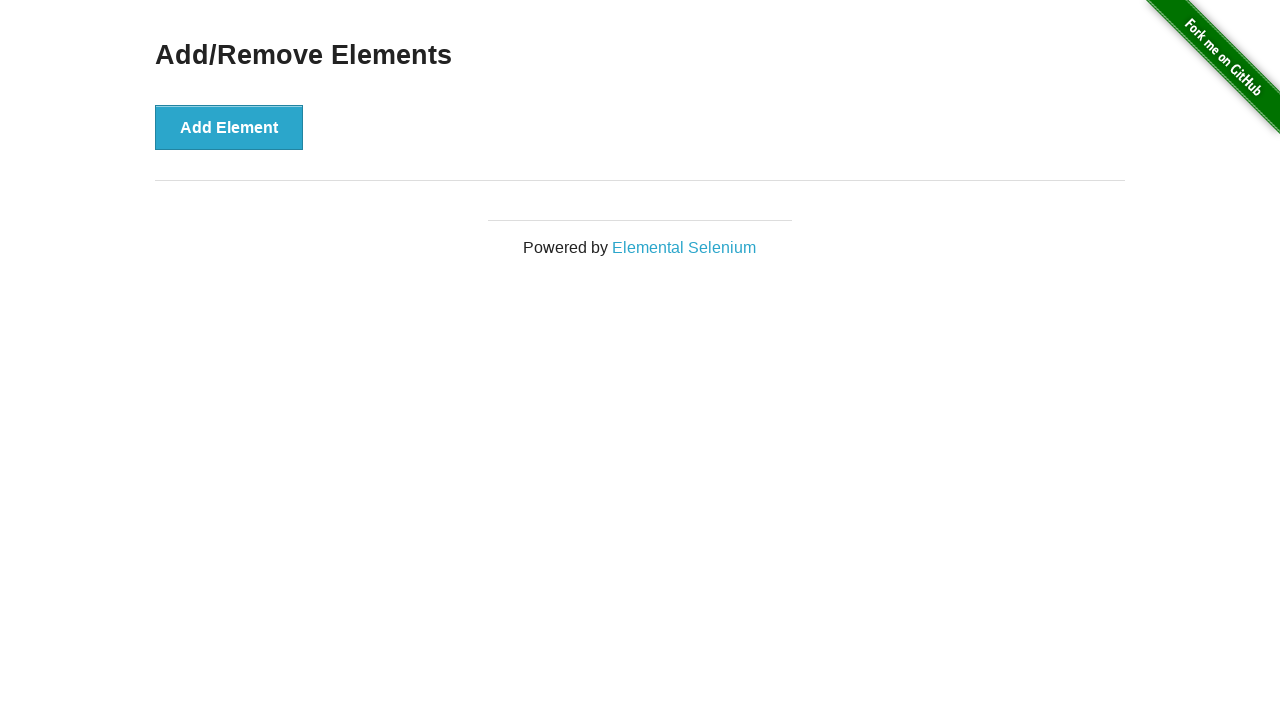

Verified all 'Delete' buttons have been removed
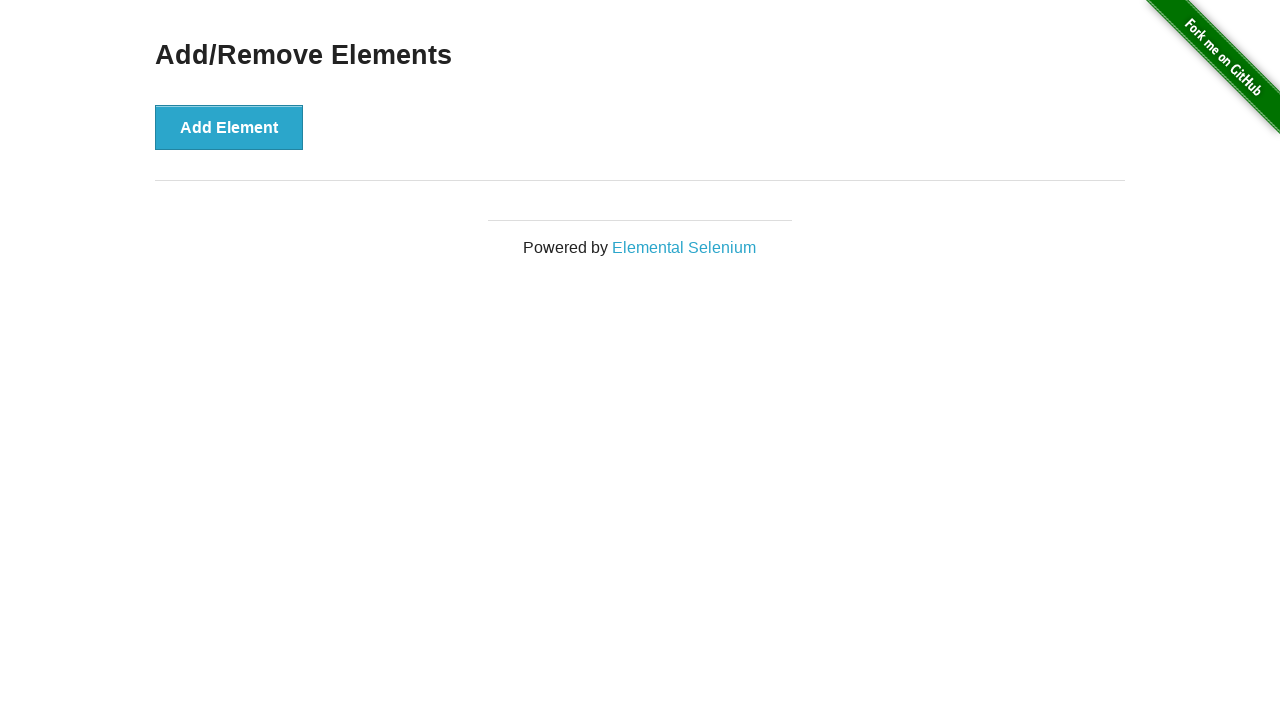

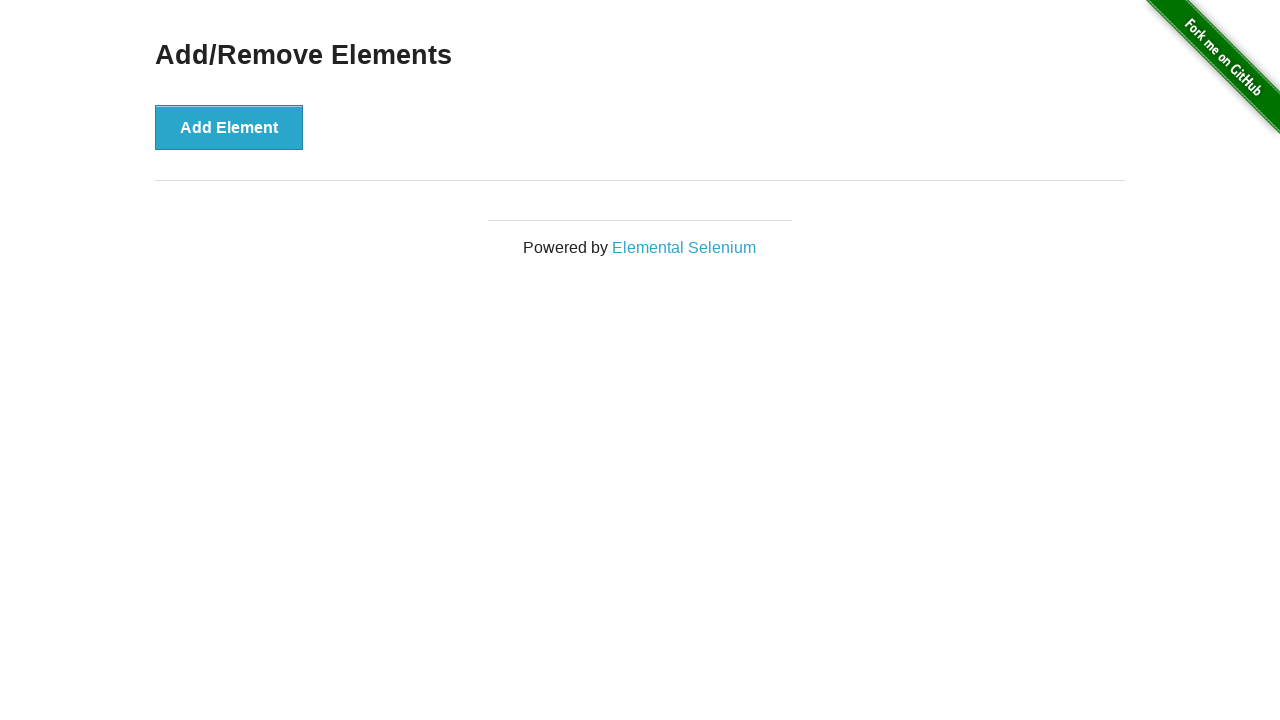